Tests the search functionality on ManticoreSearch documentation site by searching for "installation", clicking the first result, and verifying navigation to the installation page.

Starting URL: https://manual.manticoresearch.com/

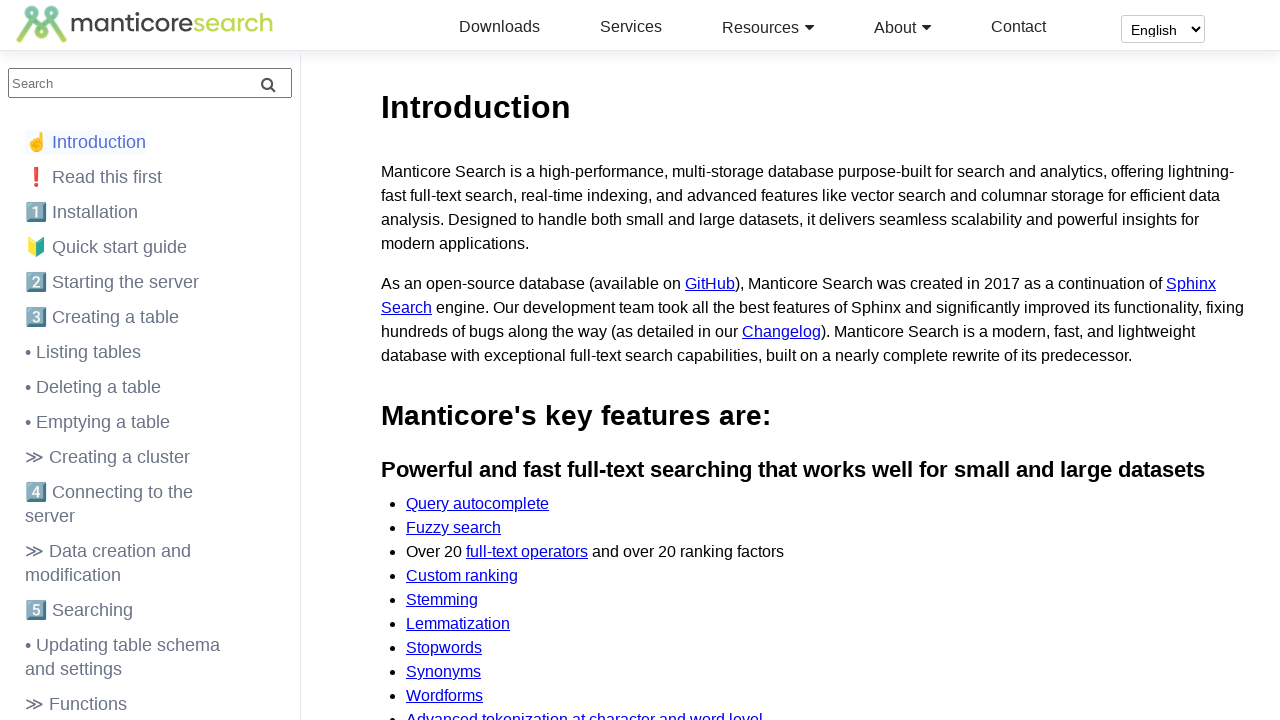

Scrolled to top of page
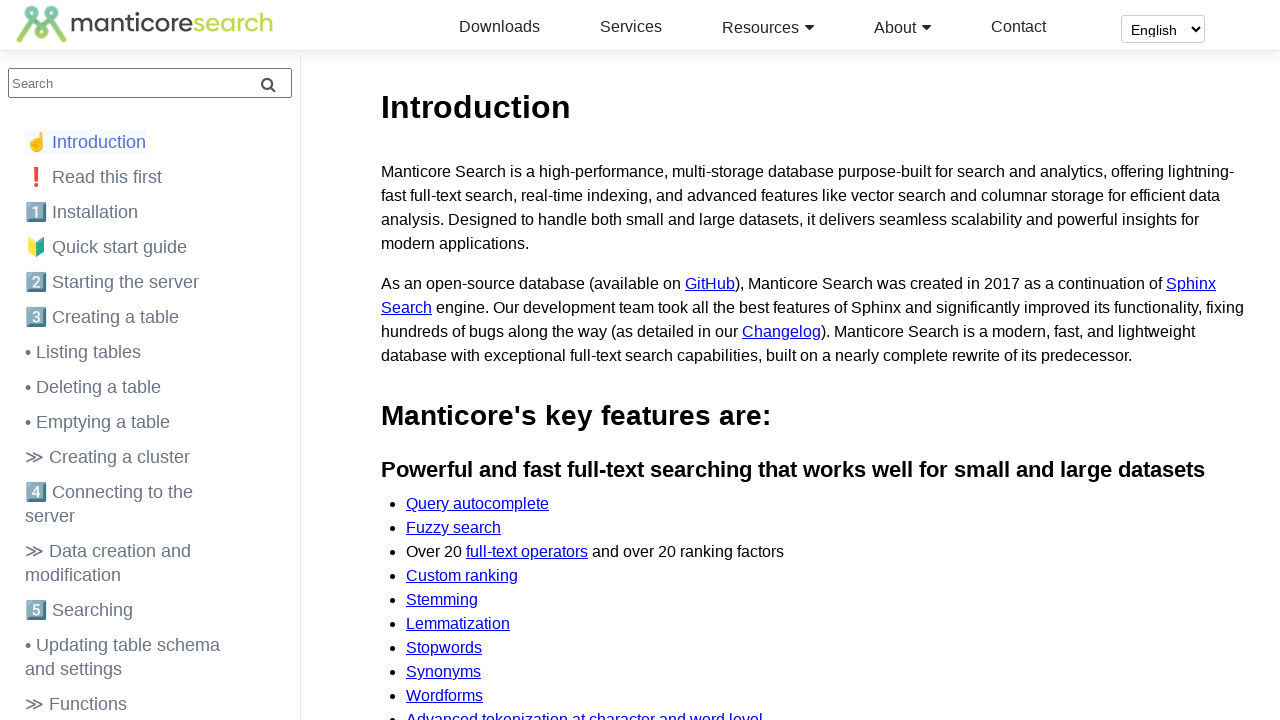

Search input field became visible
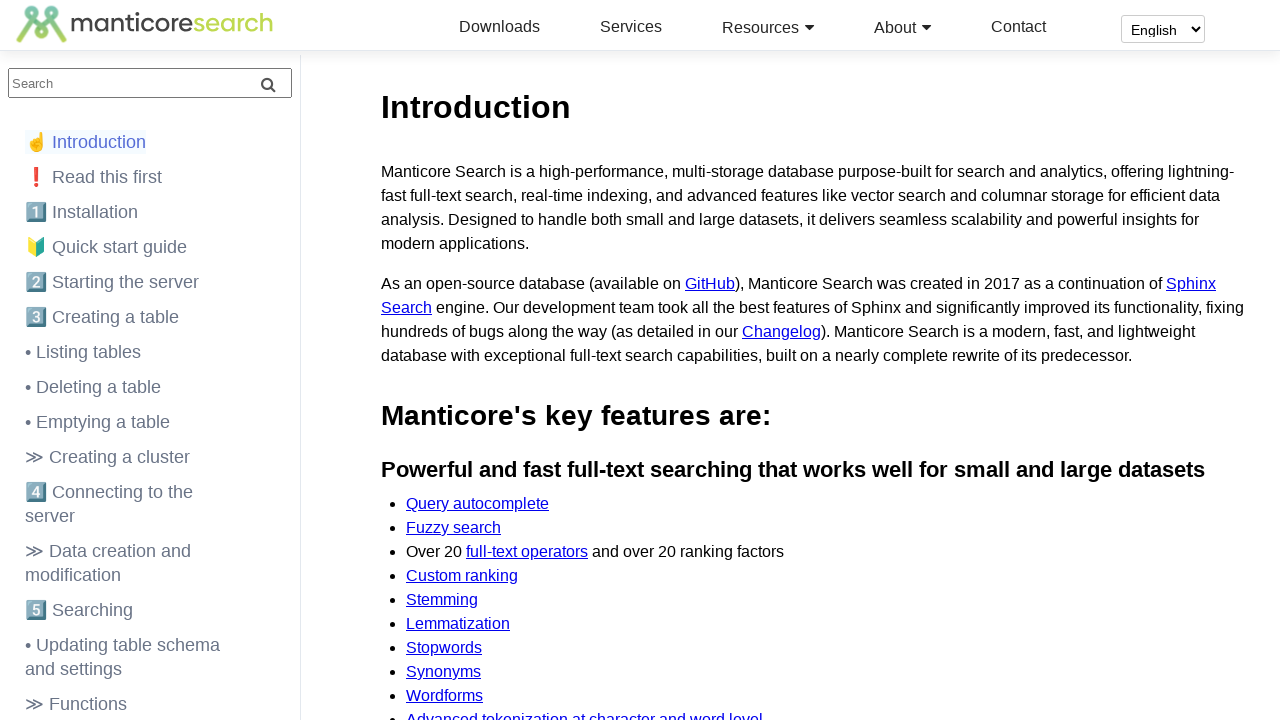

Clicked search input field
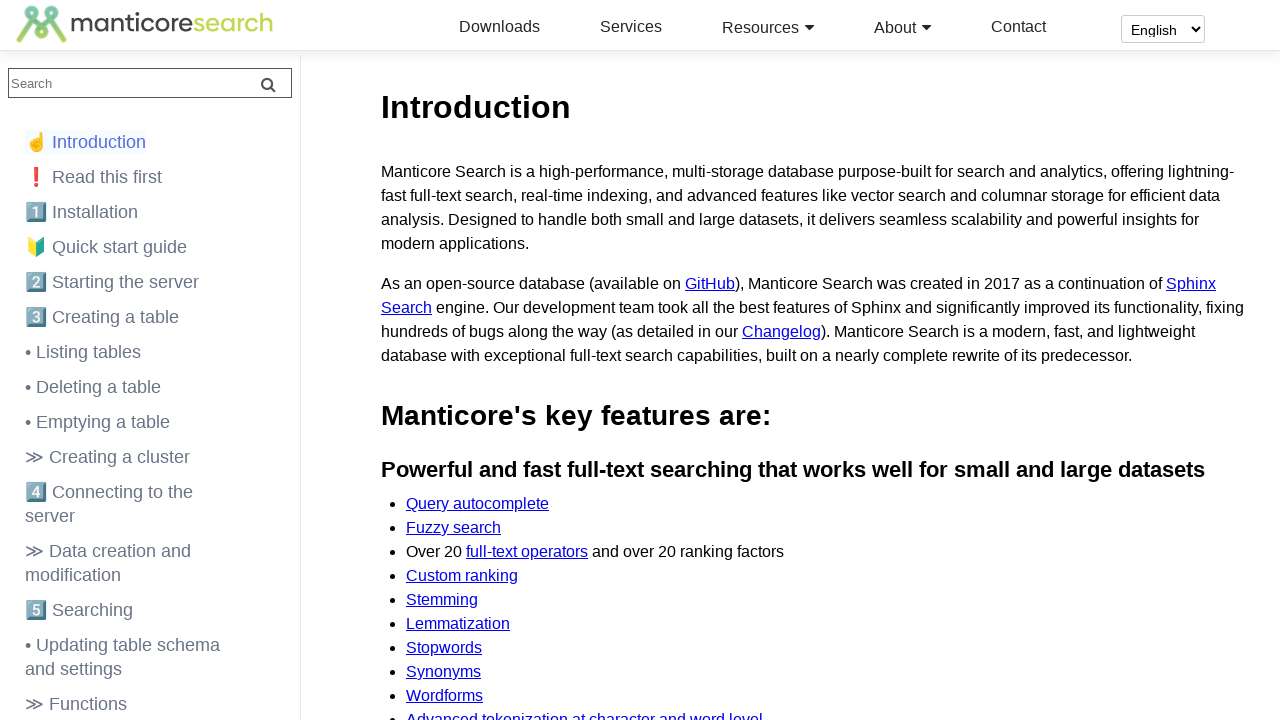

Typed 'installation' in search field
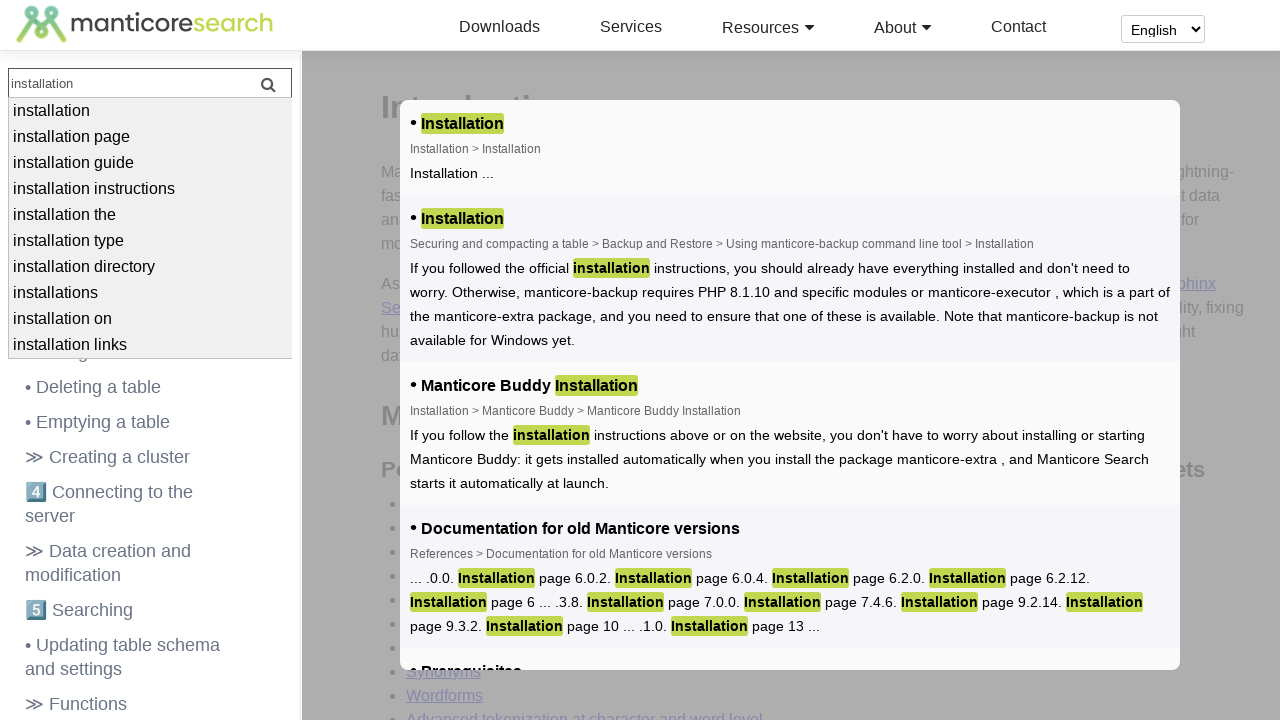

Search results loaded and became visible
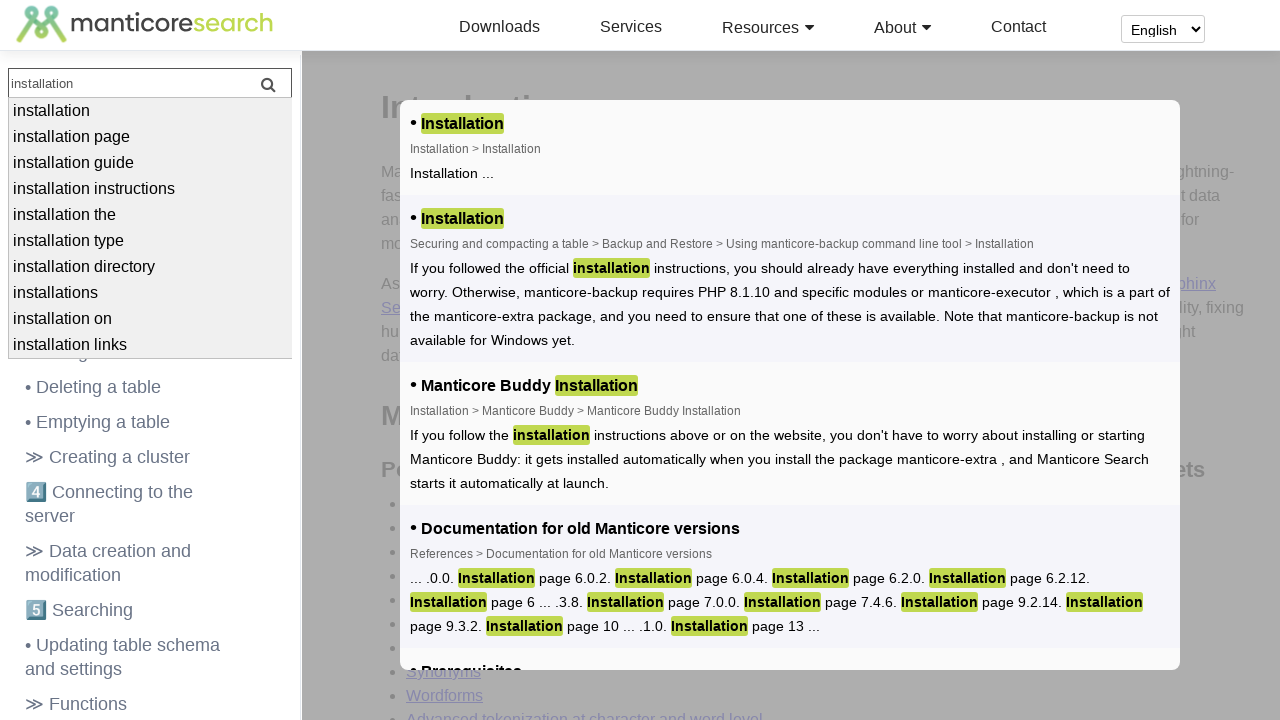

First search result link became visible
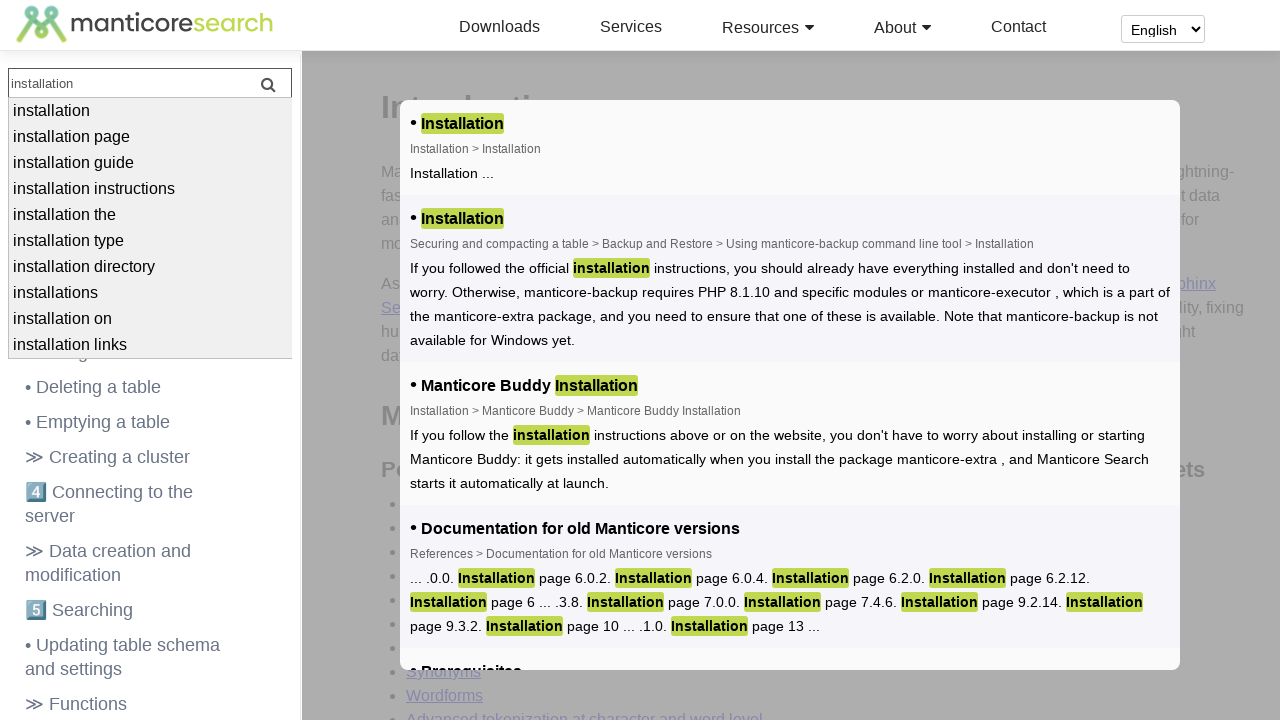

Clicked first search result (installation page link)
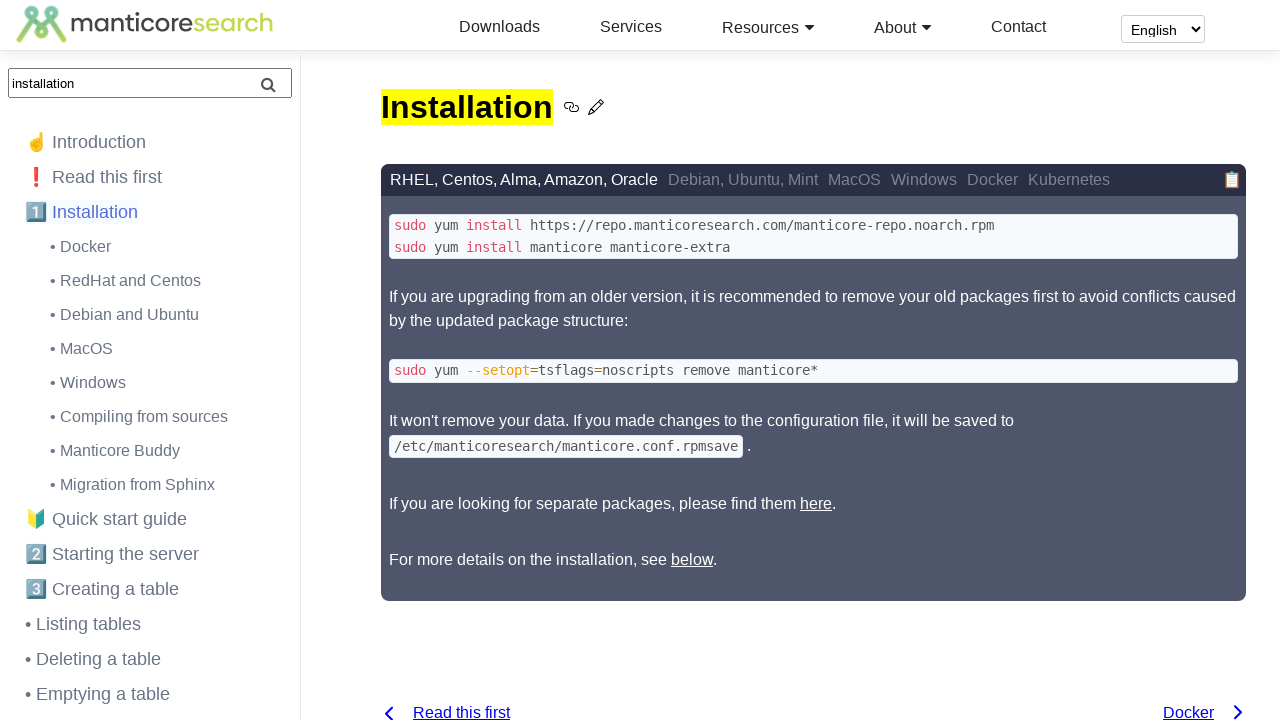

Successfully navigated to installation page
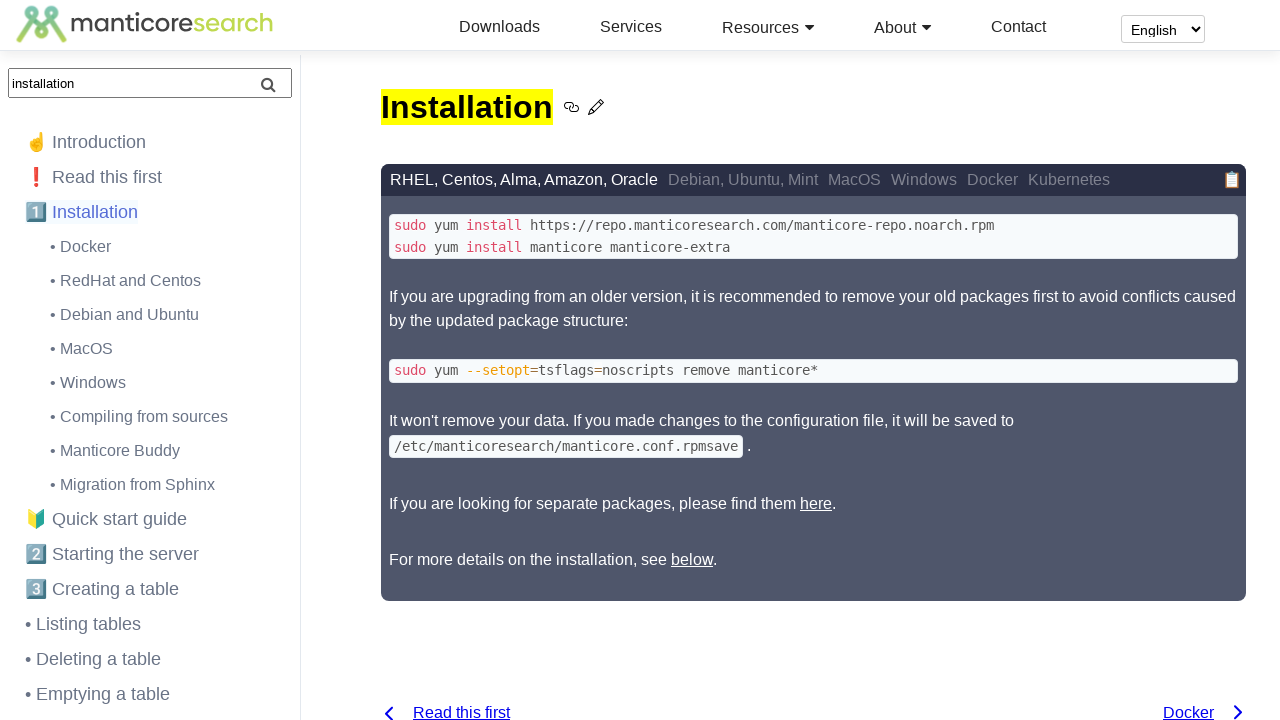

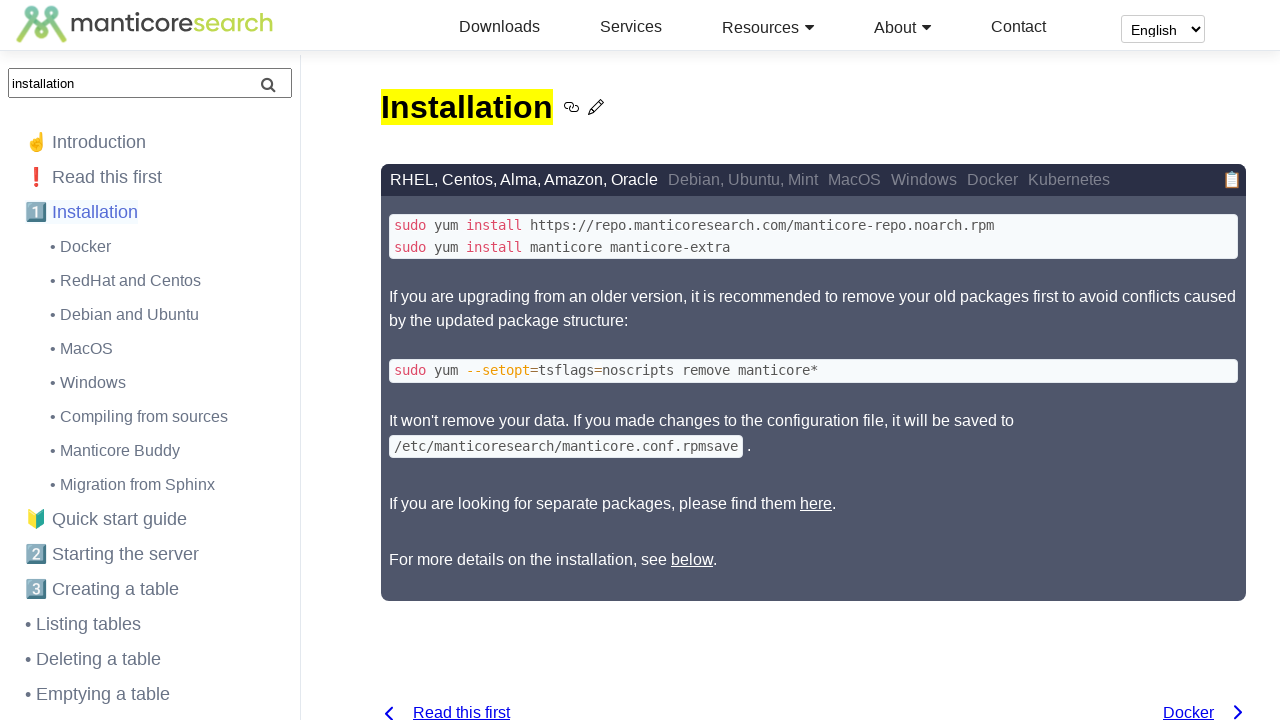